Tests navbar menu interaction by hovering over each main menu item to reveal and verify submenu items are accessible

Starting URL: http://demo.automationtesting.in/Register.html

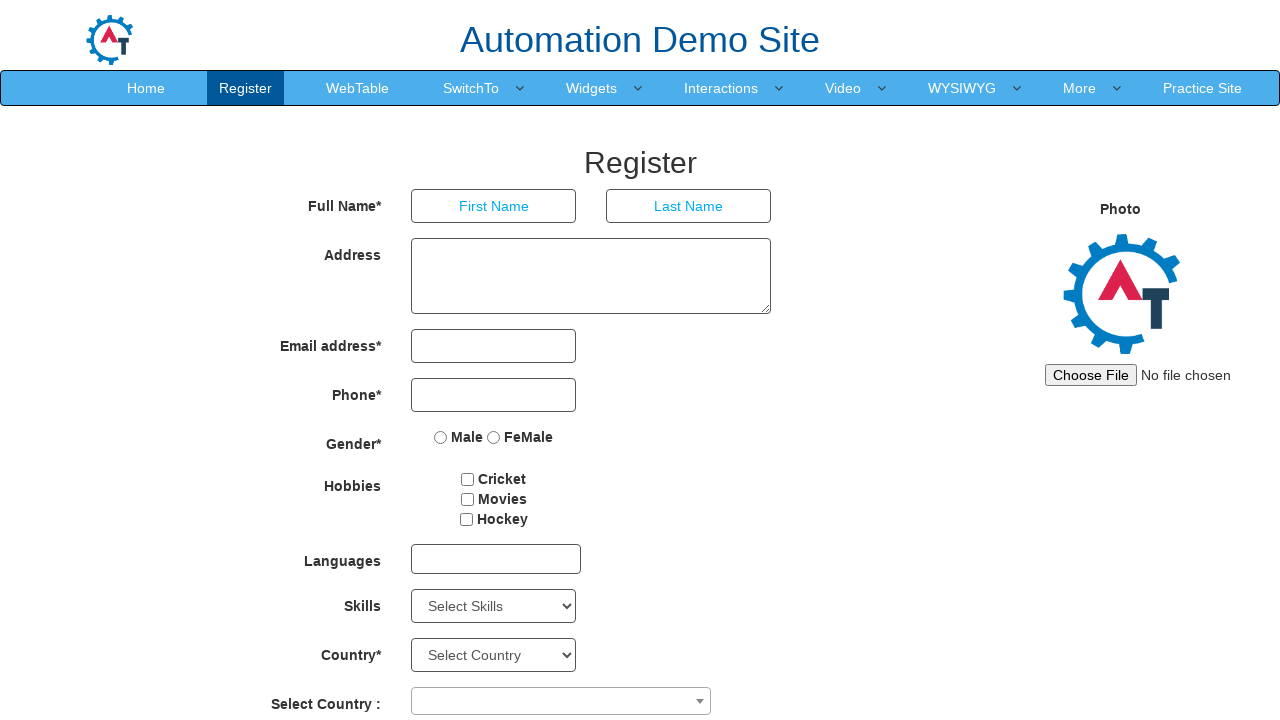

Navigated to demo automation testing site
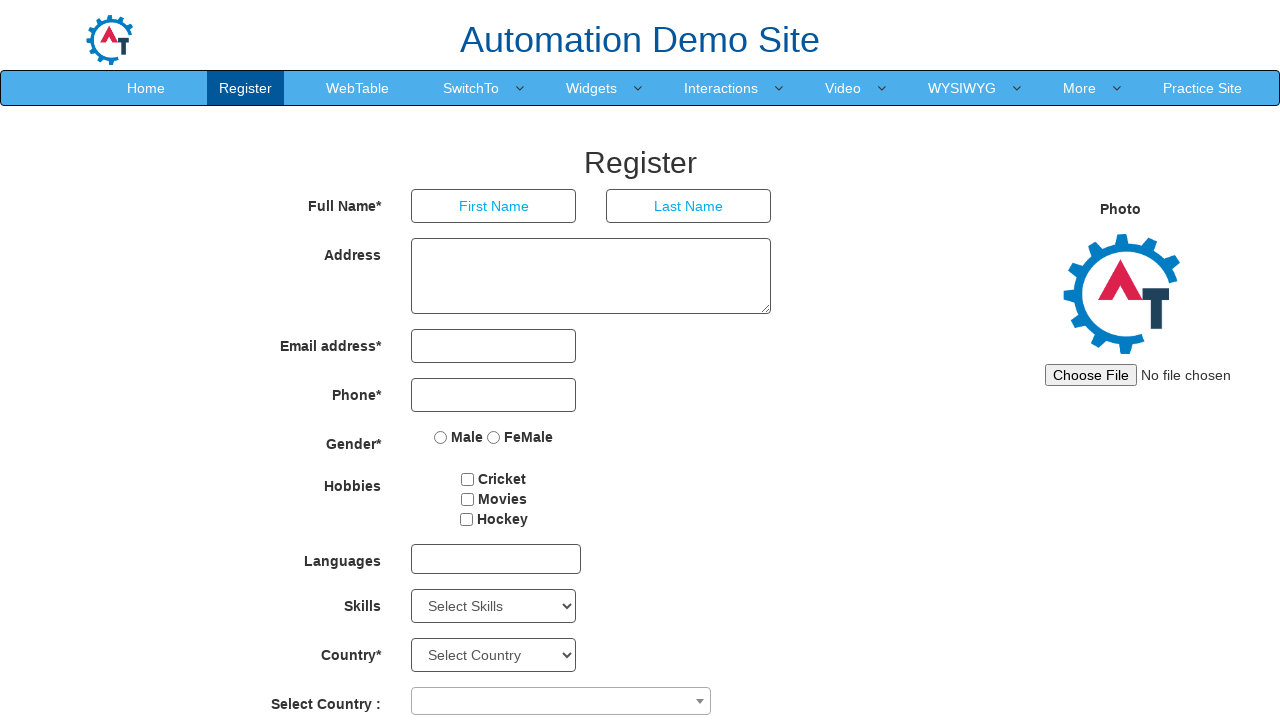

Located all main menu items in navbar
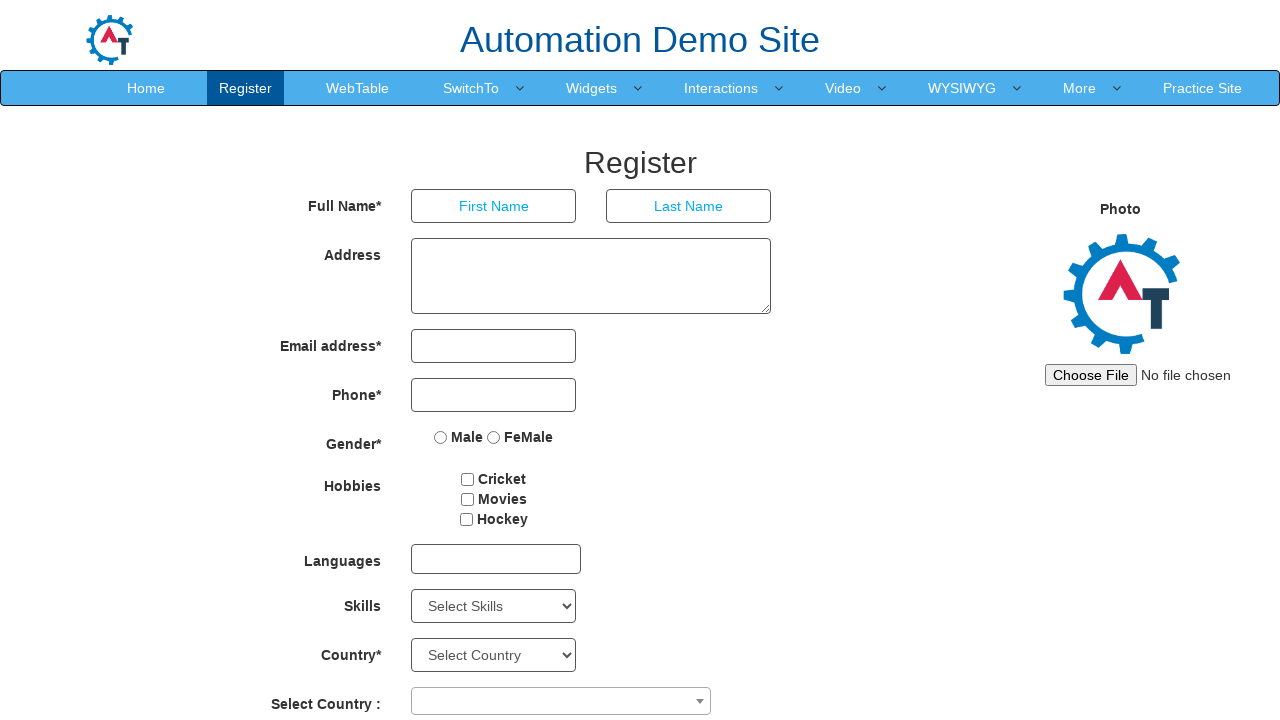

Hovered over main menu item 1 at (146, 88) on .navbar-nav>li>a >> nth=0
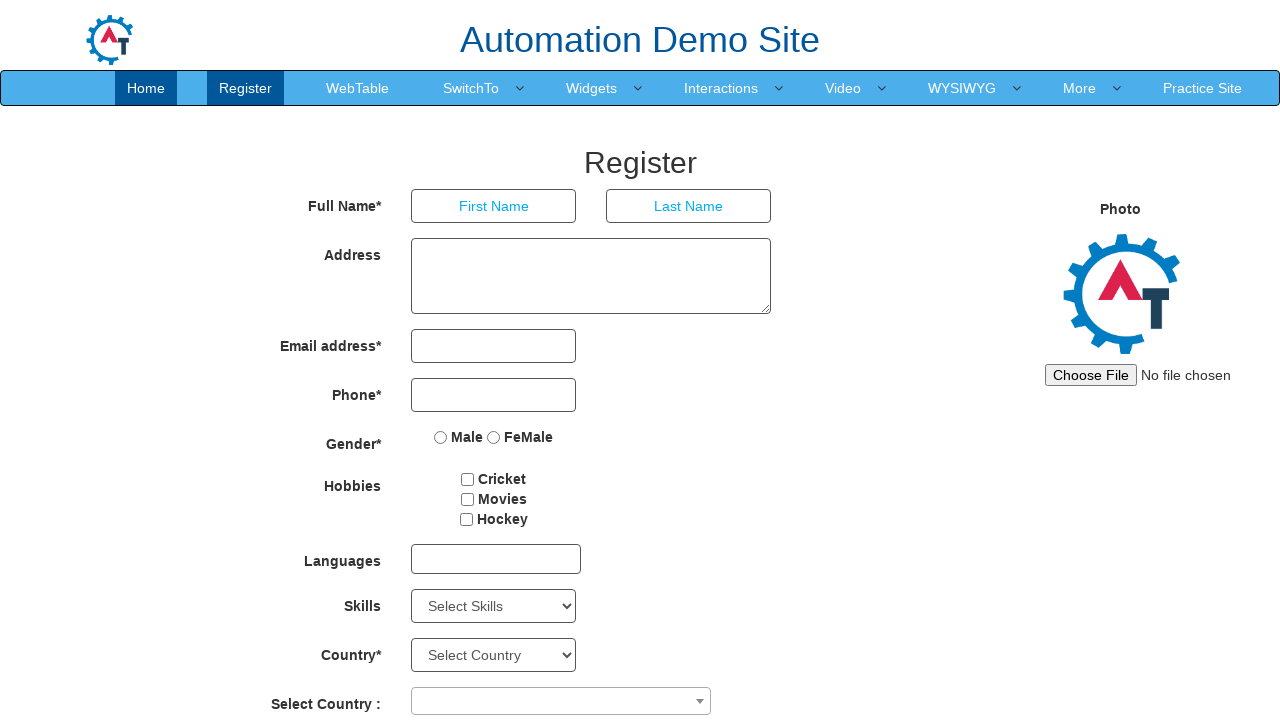

Retrieved submenu items for main menu item 1
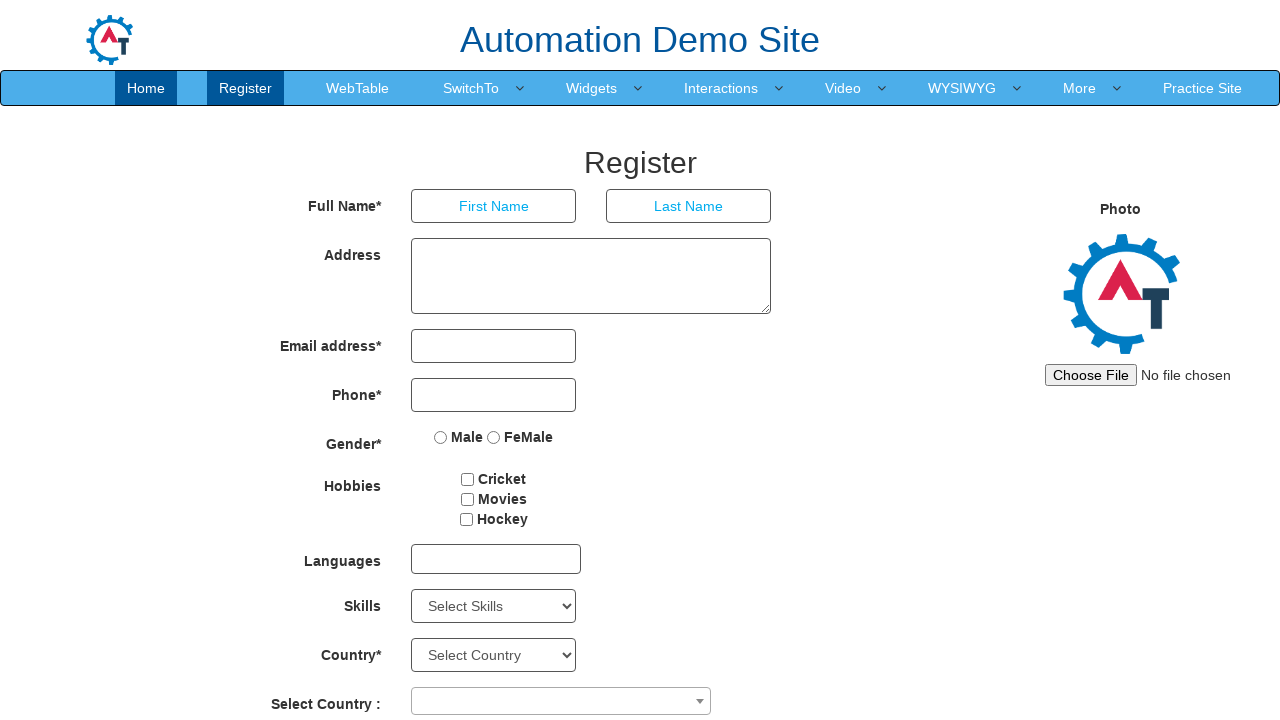

Hovered over main menu item 2 at (246, 88) on .navbar-nav>li>a >> nth=1
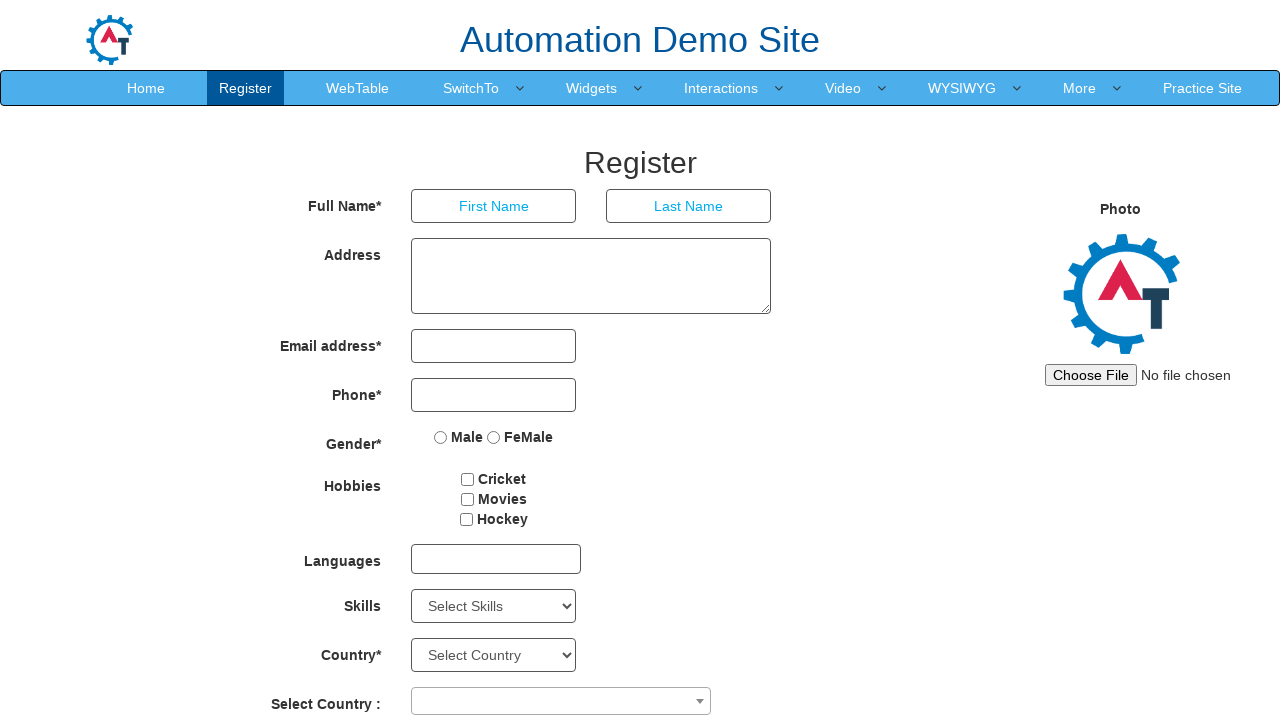

Retrieved submenu items for main menu item 2
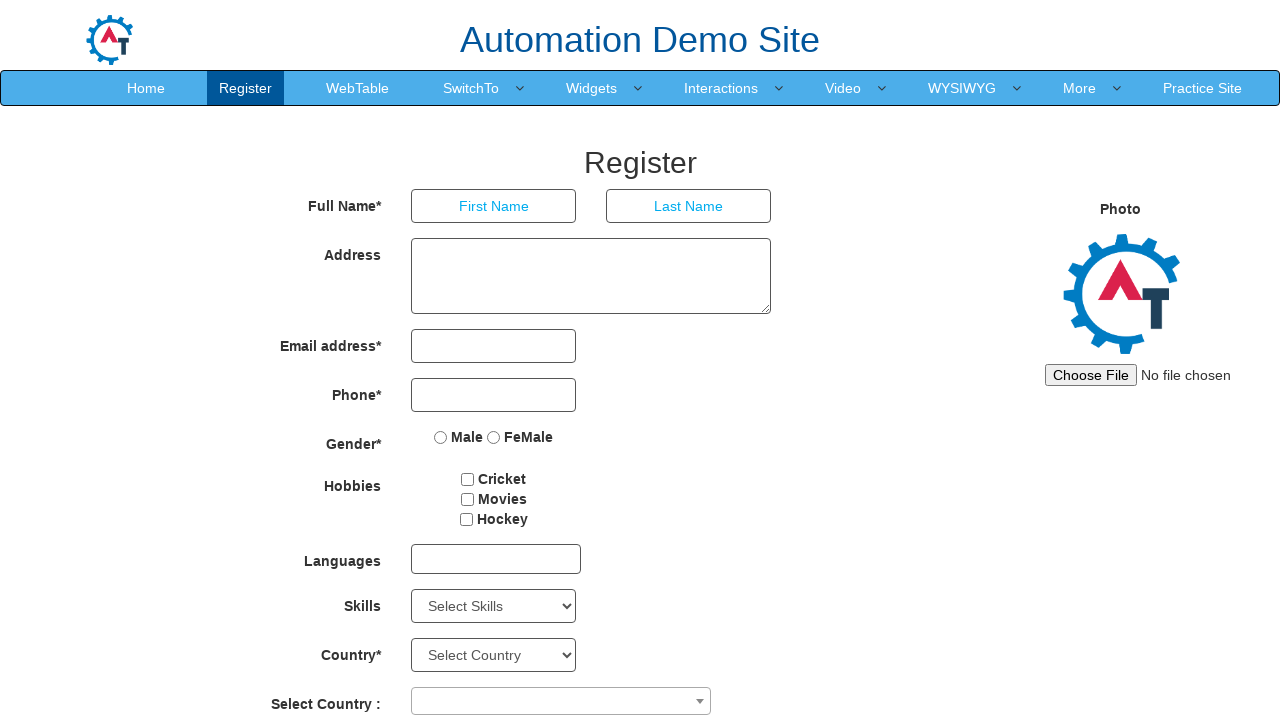

Hovered over main menu item 3 at (358, 88) on .navbar-nav>li>a >> nth=2
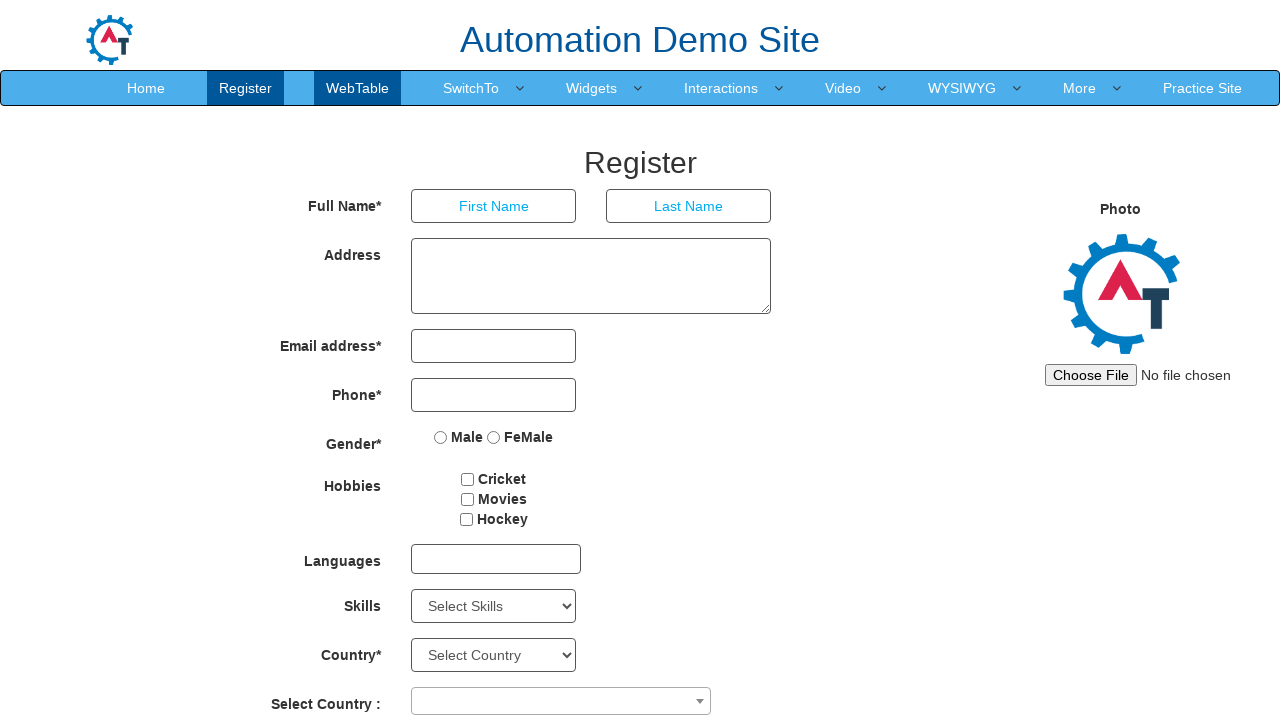

Retrieved submenu items for main menu item 3
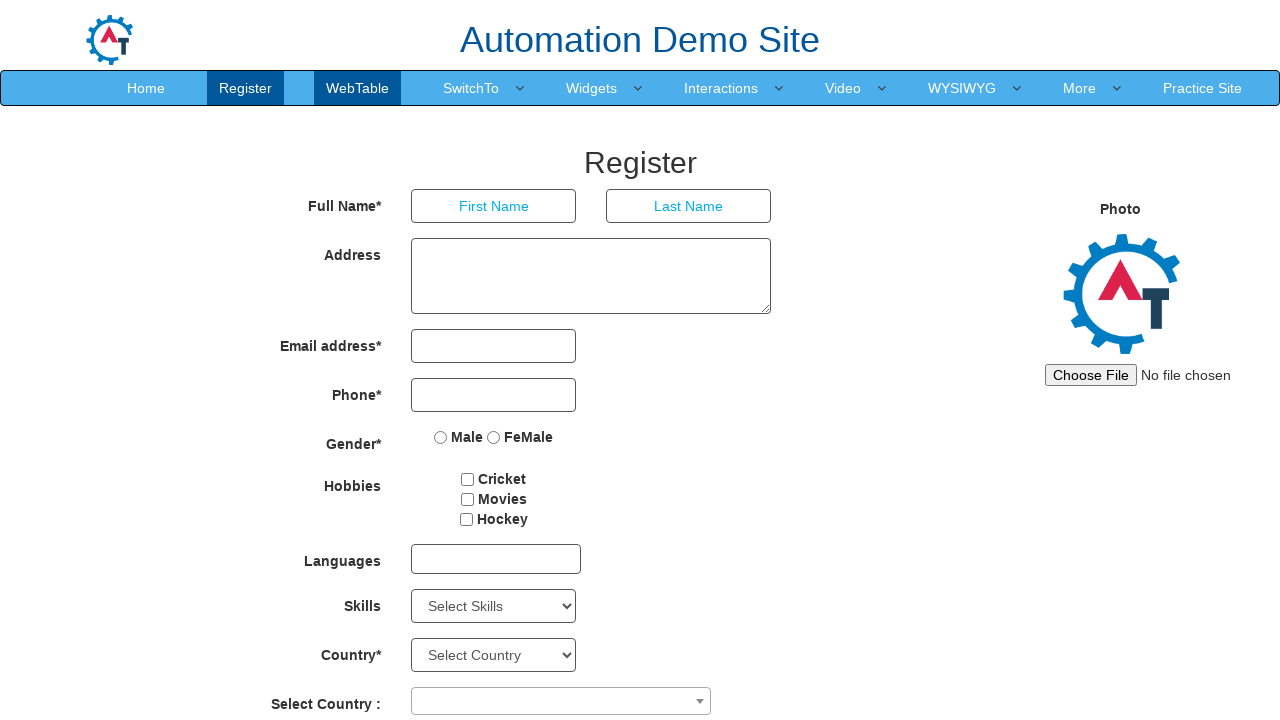

Hovered over main menu item 4 at (471, 88) on .navbar-nav>li>a >> nth=3
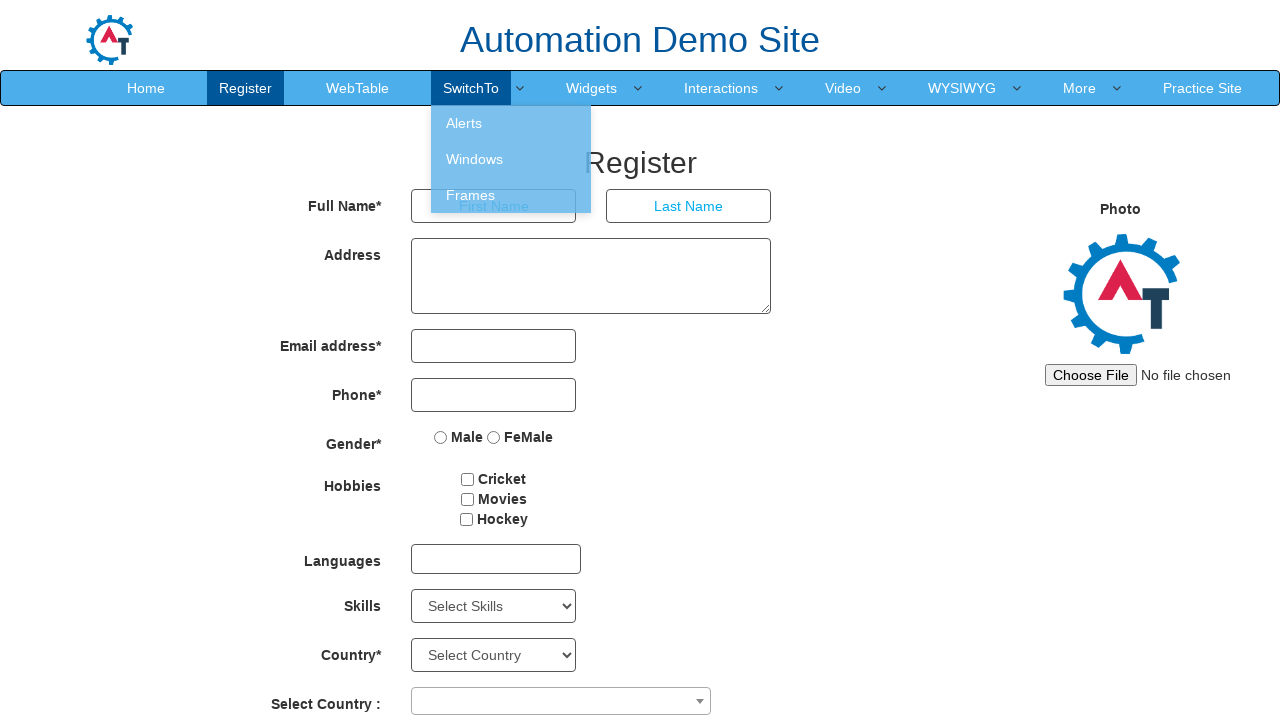

Retrieved submenu items for main menu item 4
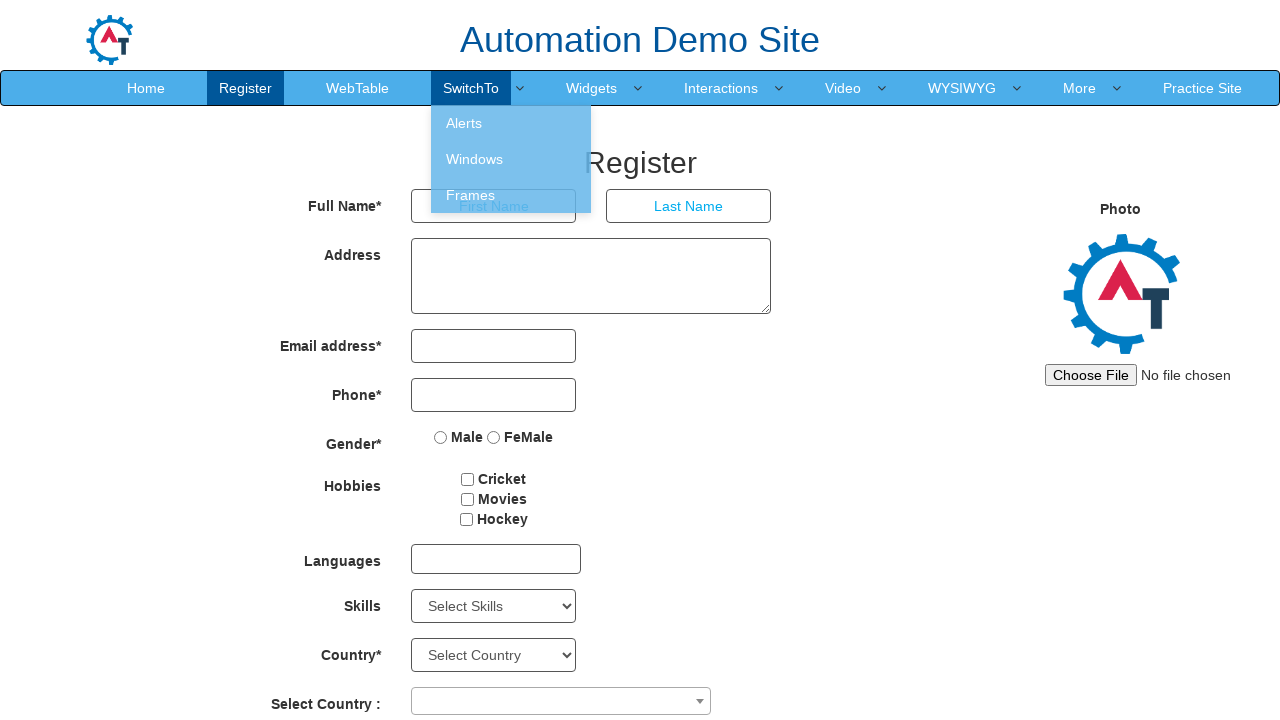

Verified submenu items are visible for main menu item 4
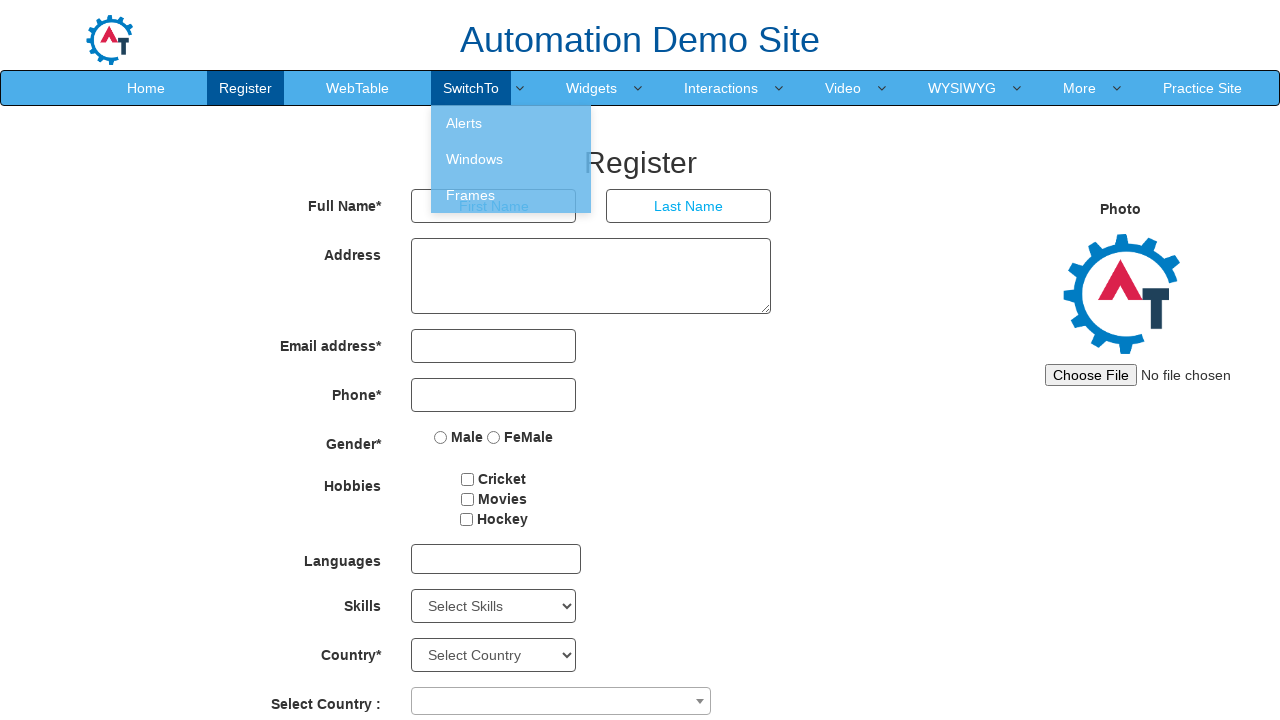

Hovered over main menu item 5 at (592, 88) on .navbar-nav>li>a >> nth=4
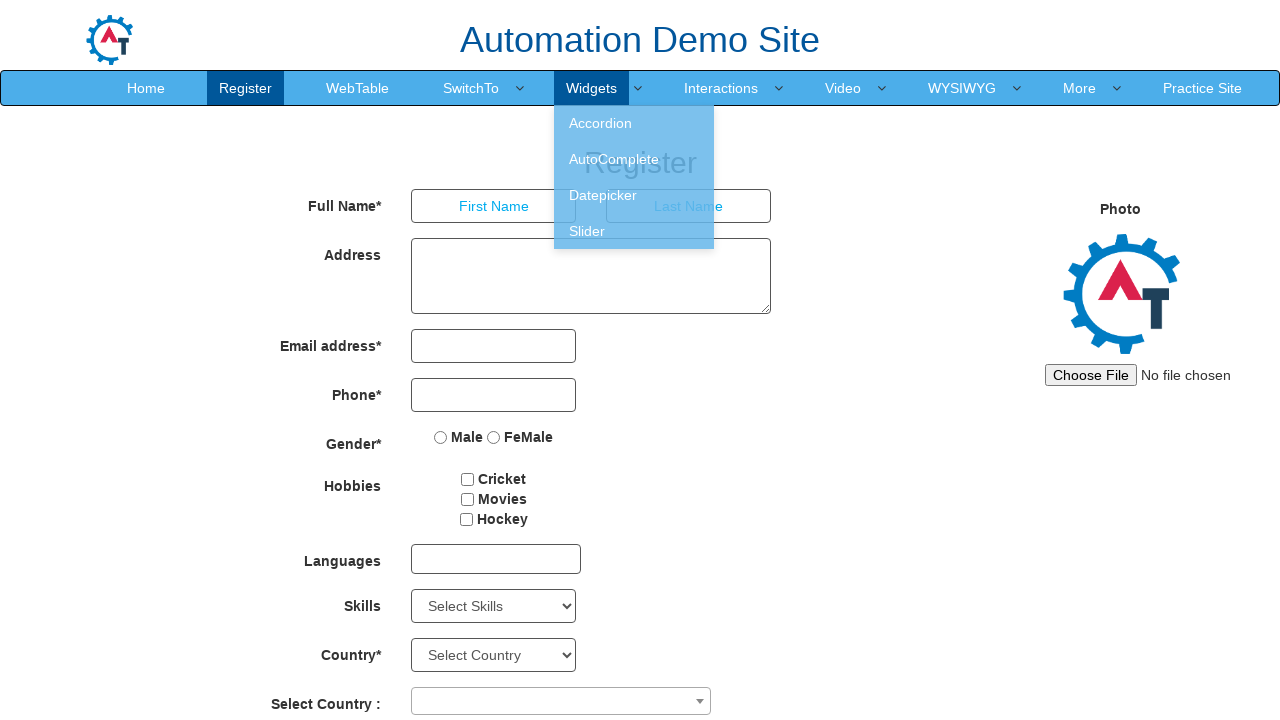

Retrieved submenu items for main menu item 5
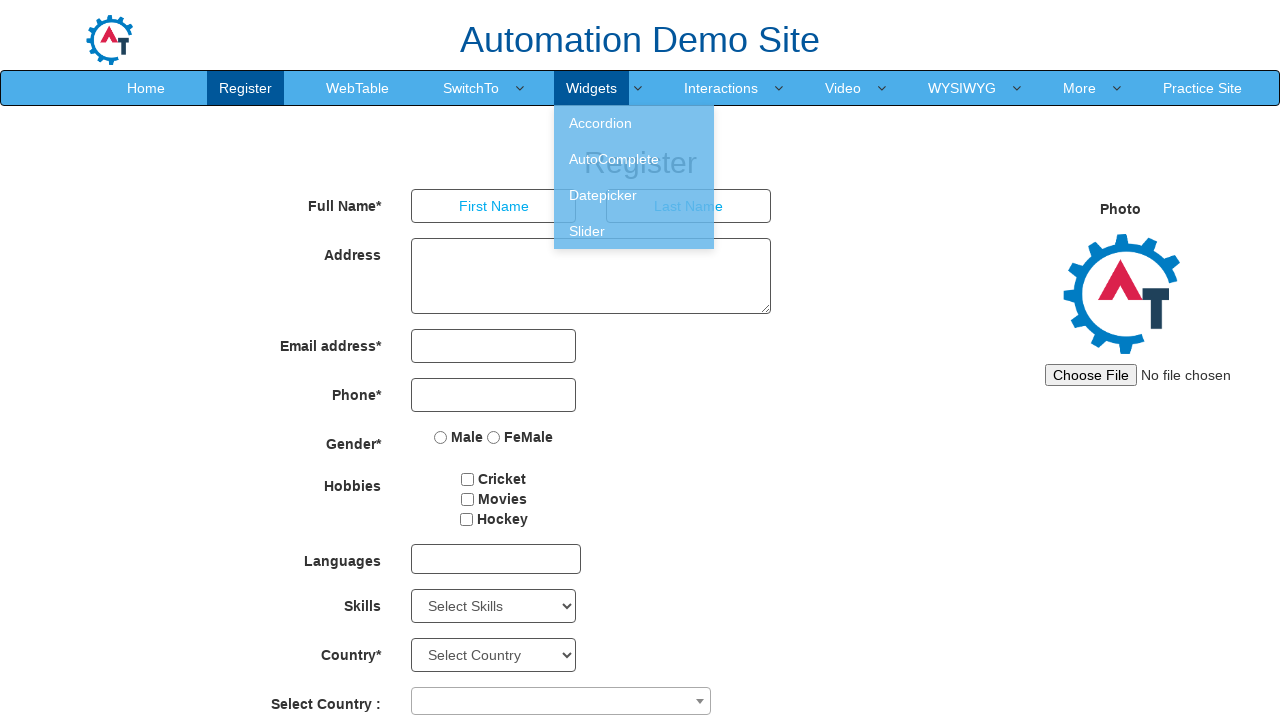

Verified submenu items are visible for main menu item 5
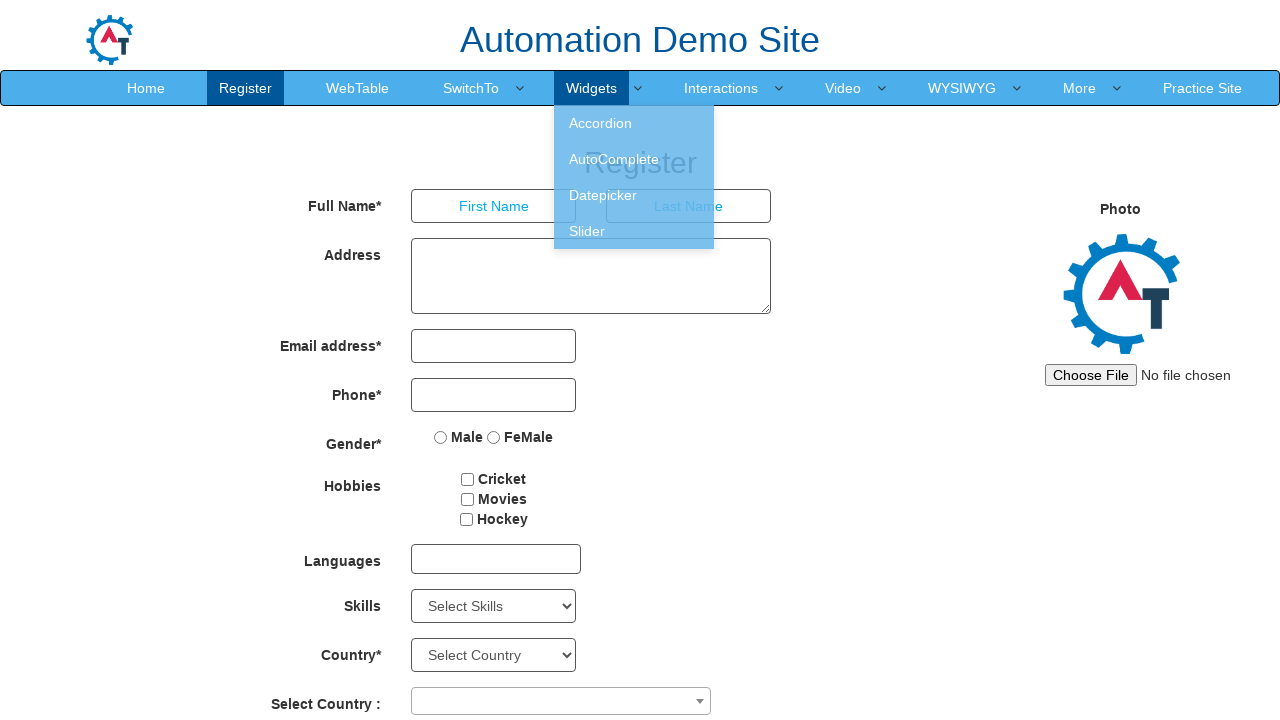

Hovered over main menu item 6 at (721, 88) on .navbar-nav>li>a >> nth=5
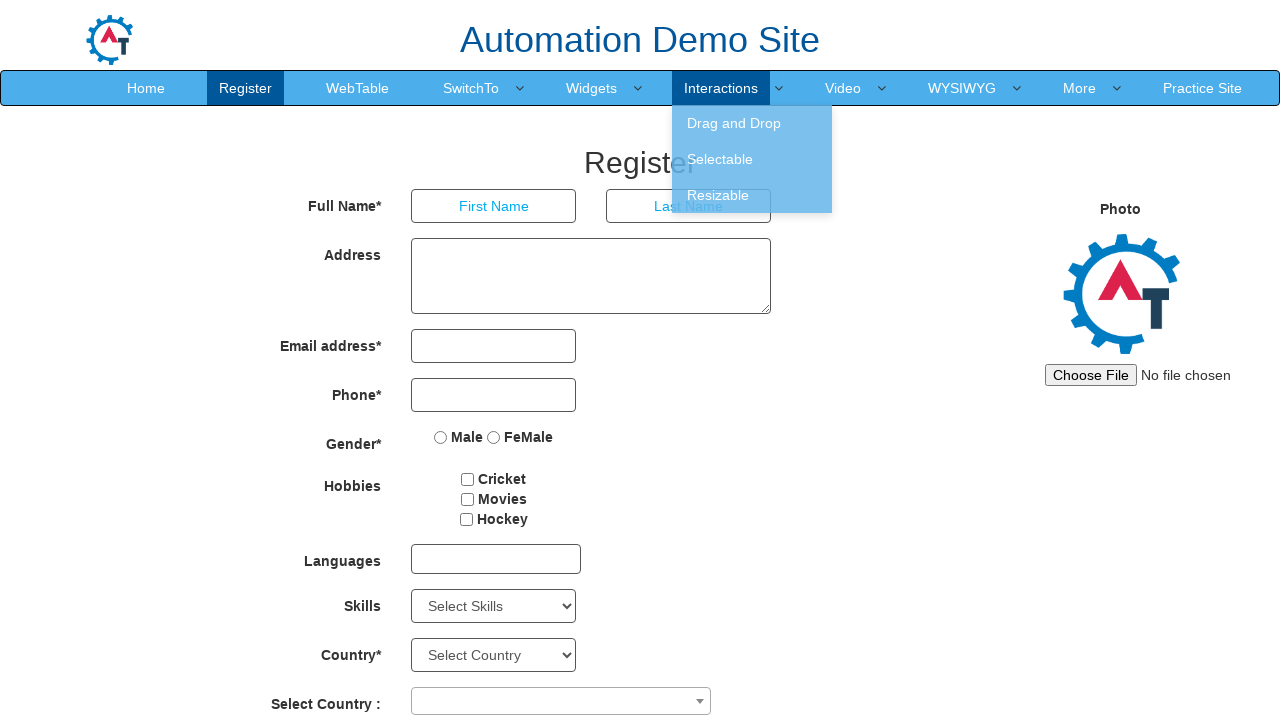

Retrieved submenu items for main menu item 6
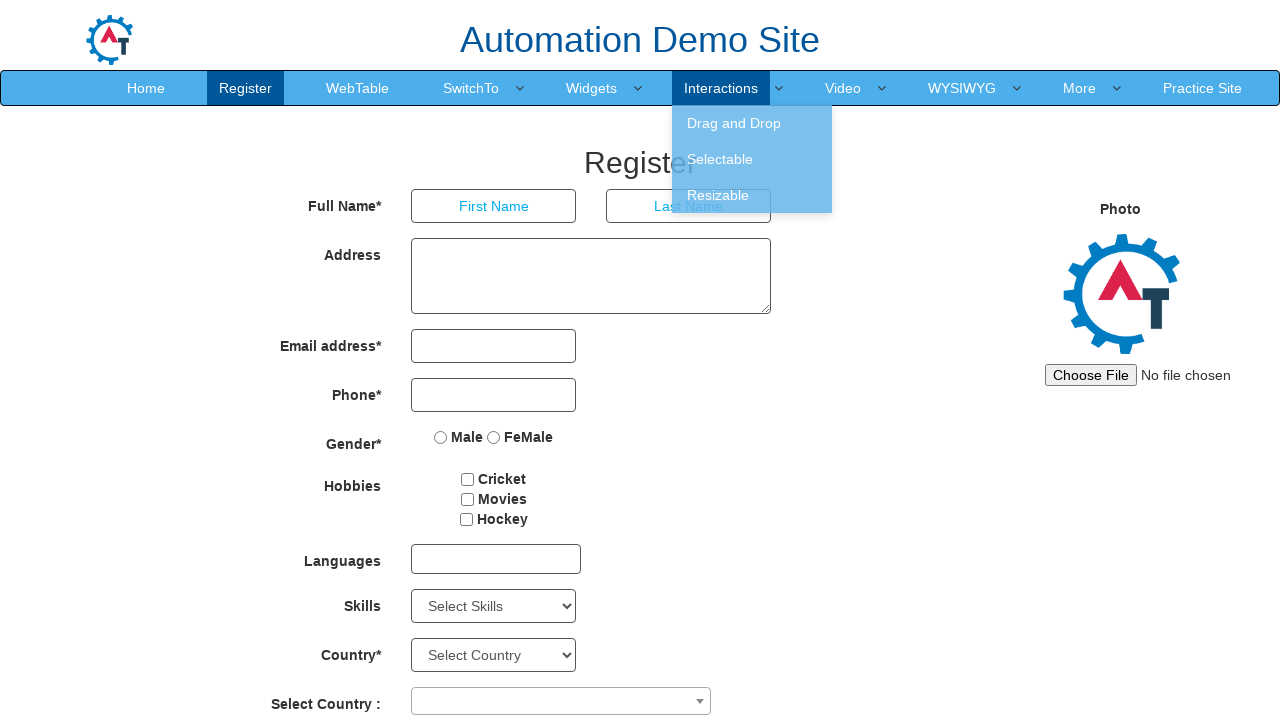

Verified submenu items are visible for main menu item 6
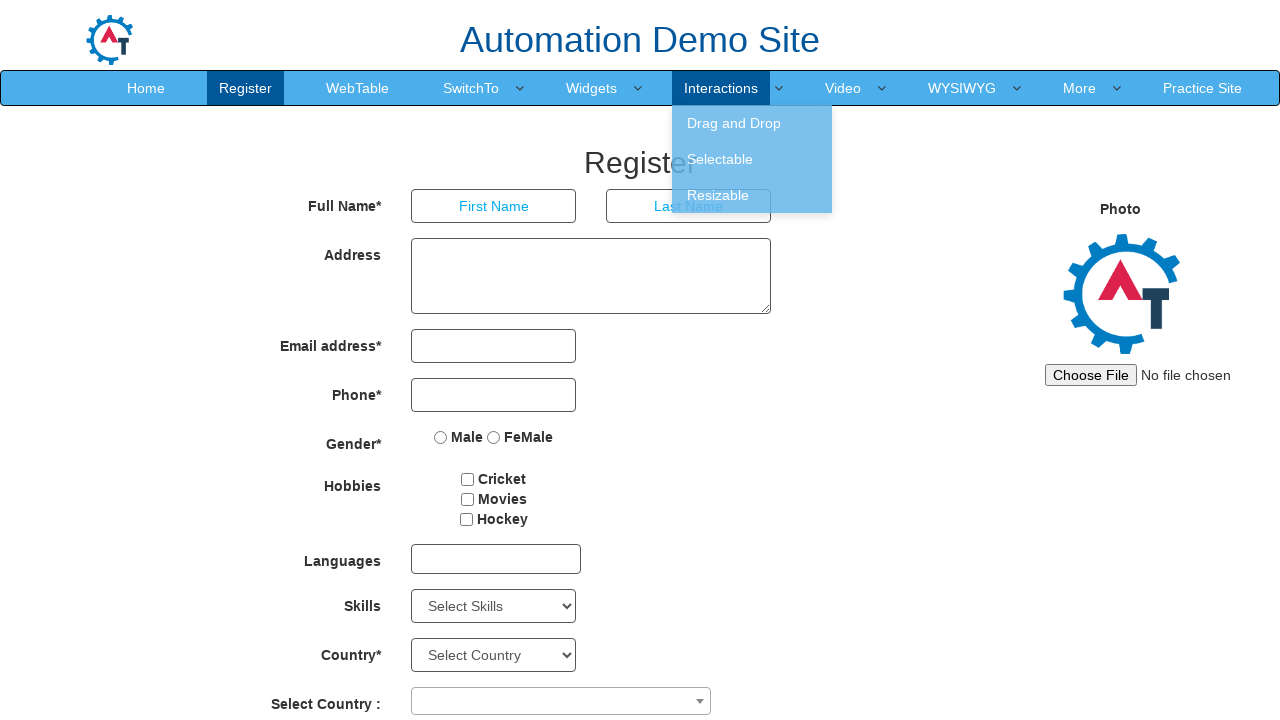

Hovered over main menu item 7 at (843, 88) on .navbar-nav>li>a >> nth=6
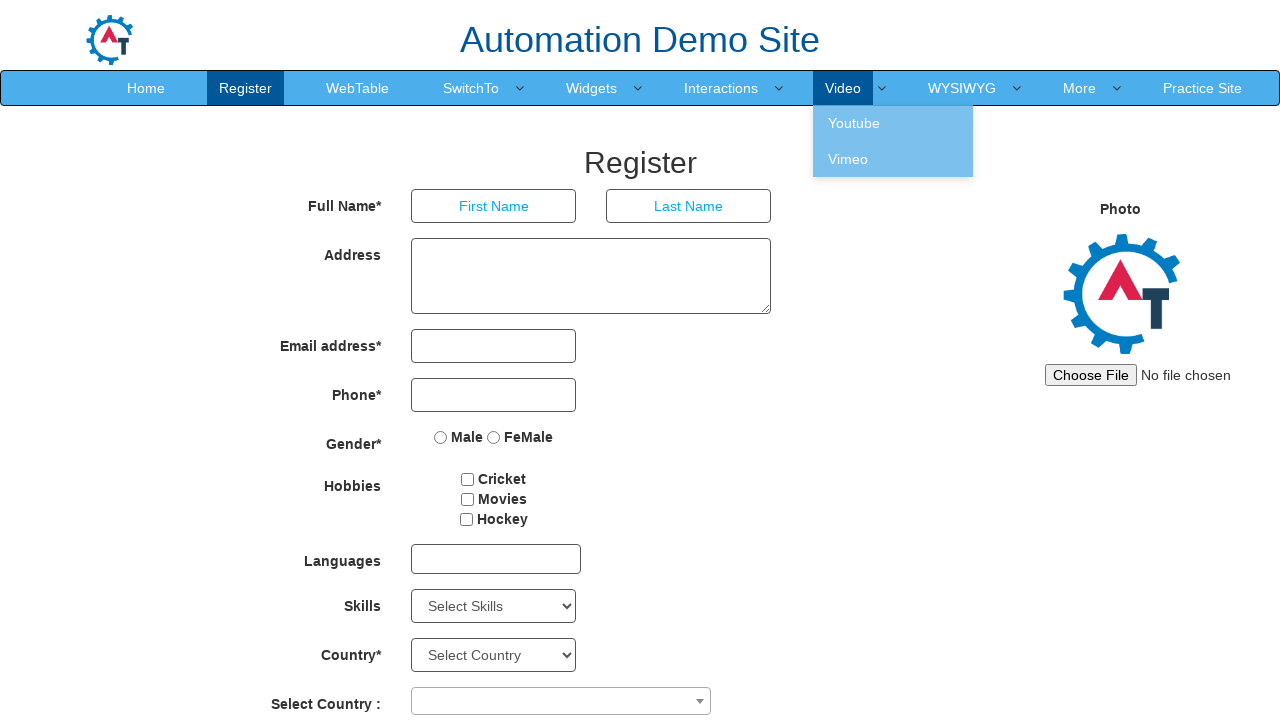

Retrieved submenu items for main menu item 7
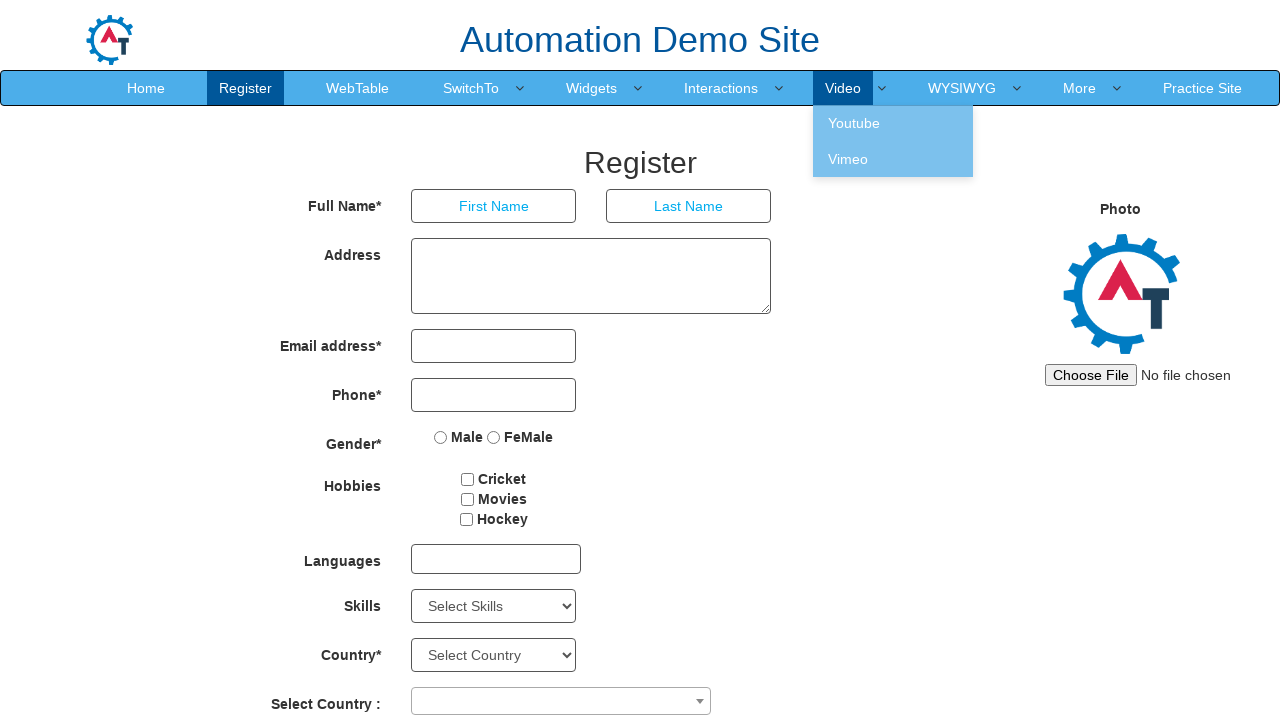

Verified submenu items are visible for main menu item 7
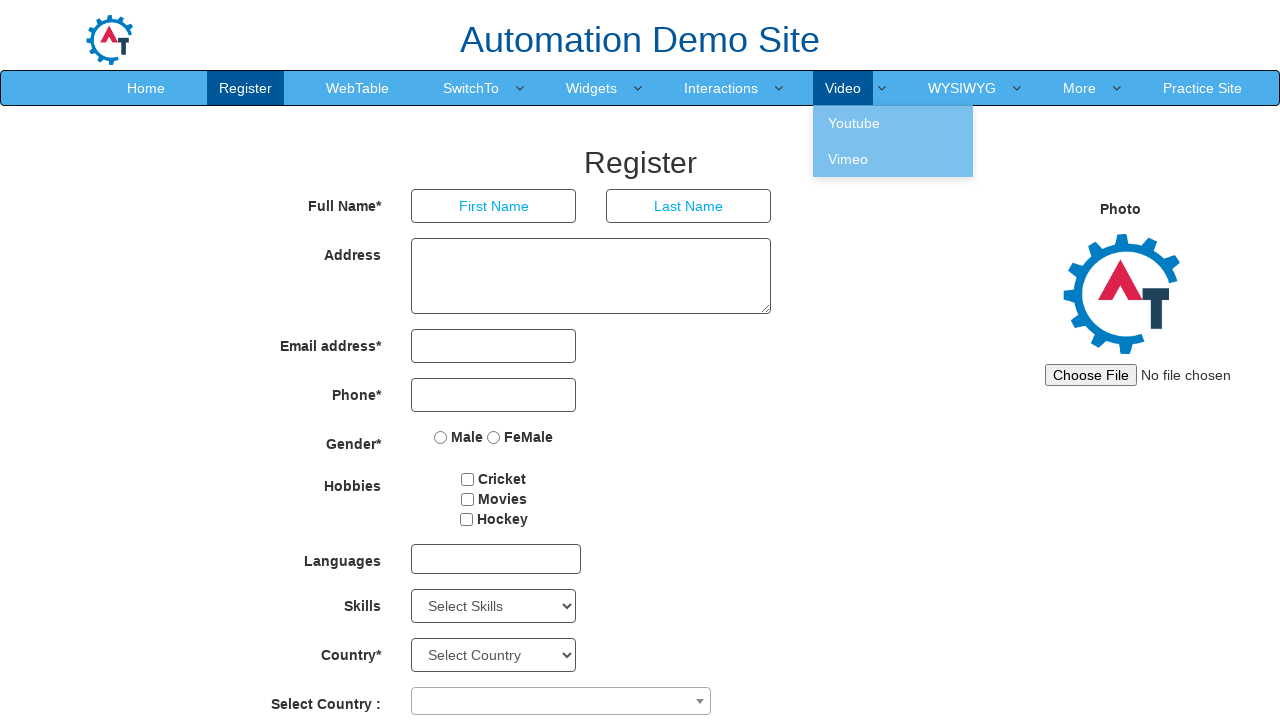

Hovered over main menu item 8 at (962, 88) on .navbar-nav>li>a >> nth=7
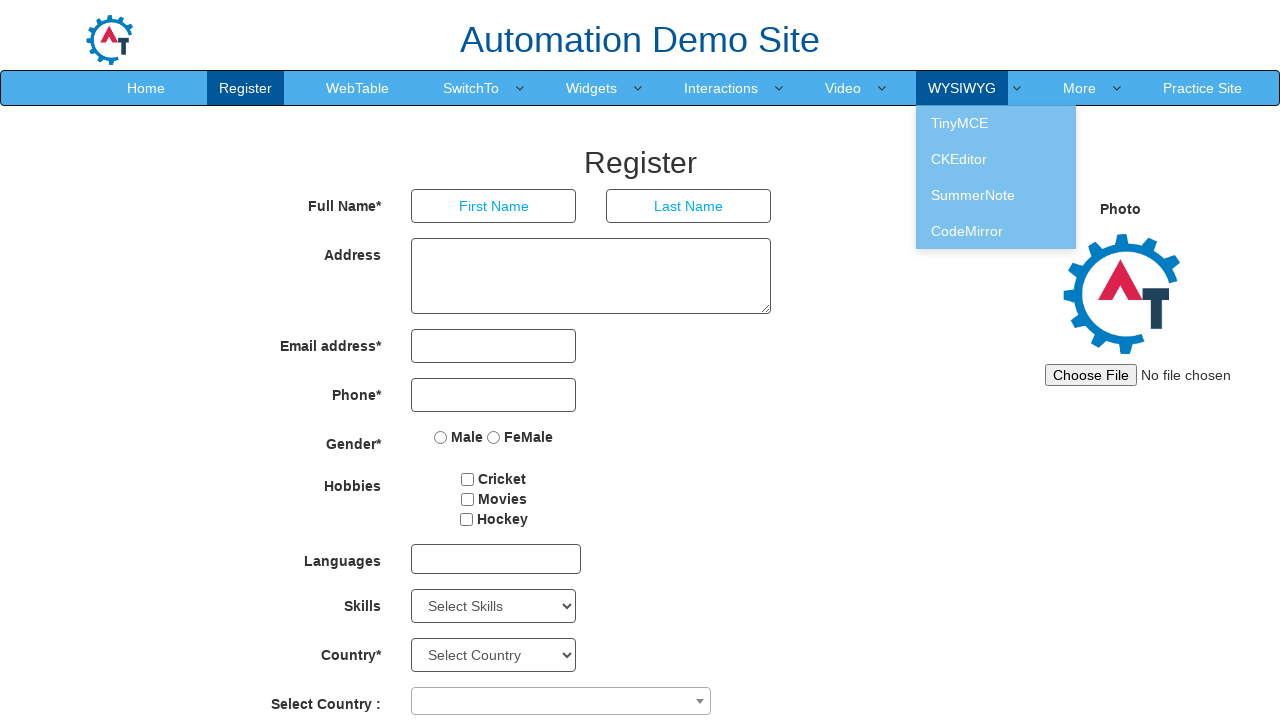

Retrieved submenu items for main menu item 8
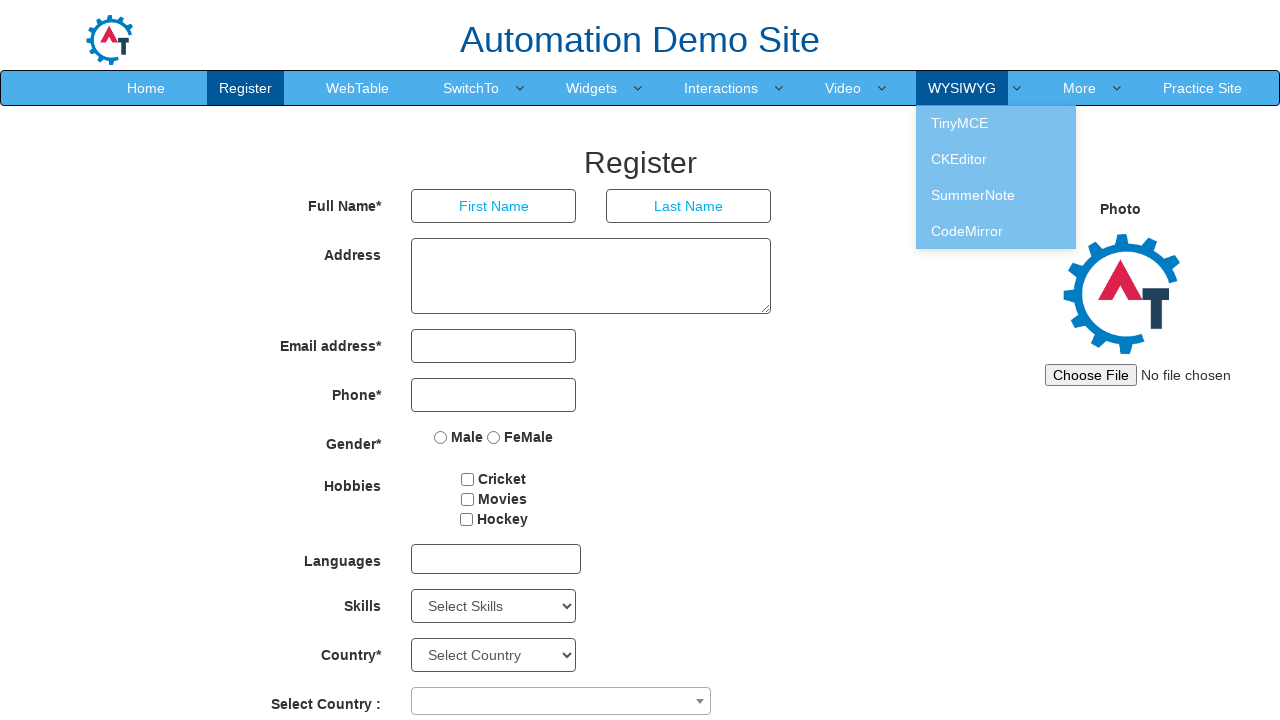

Verified submenu items are visible for main menu item 8
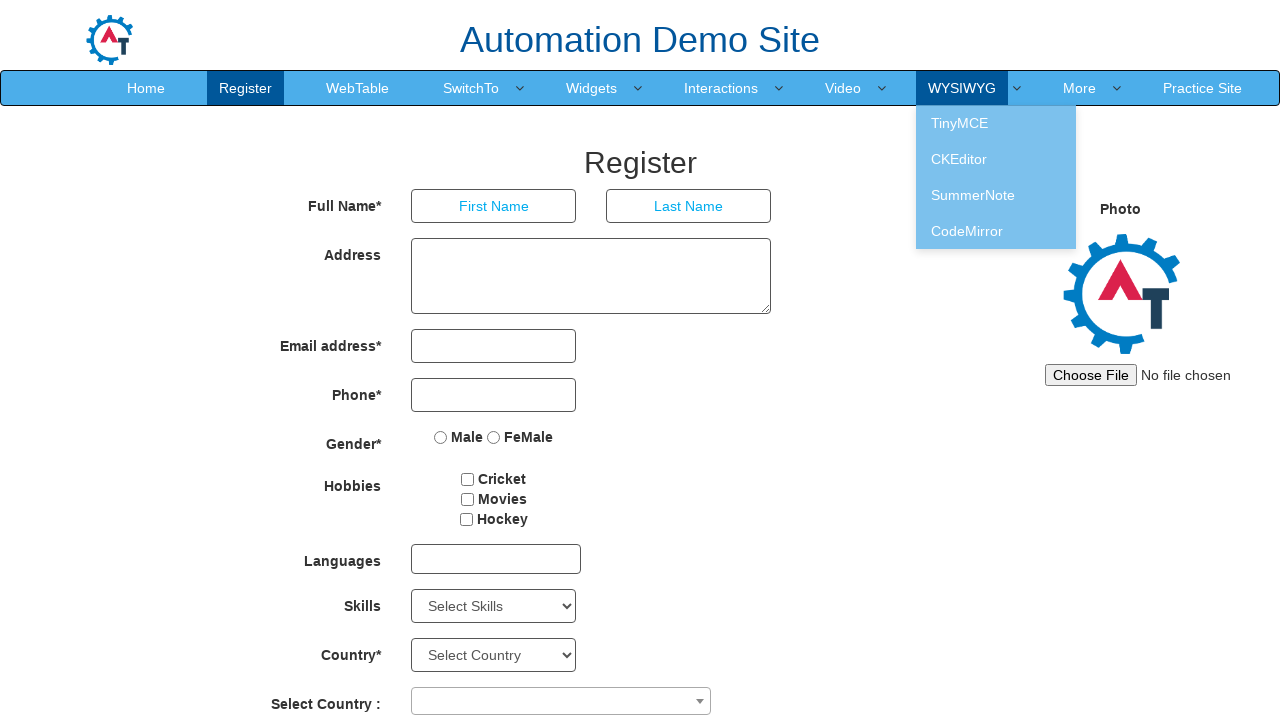

Hovered over main menu item 9 at (1080, 88) on .navbar-nav>li>a >> nth=8
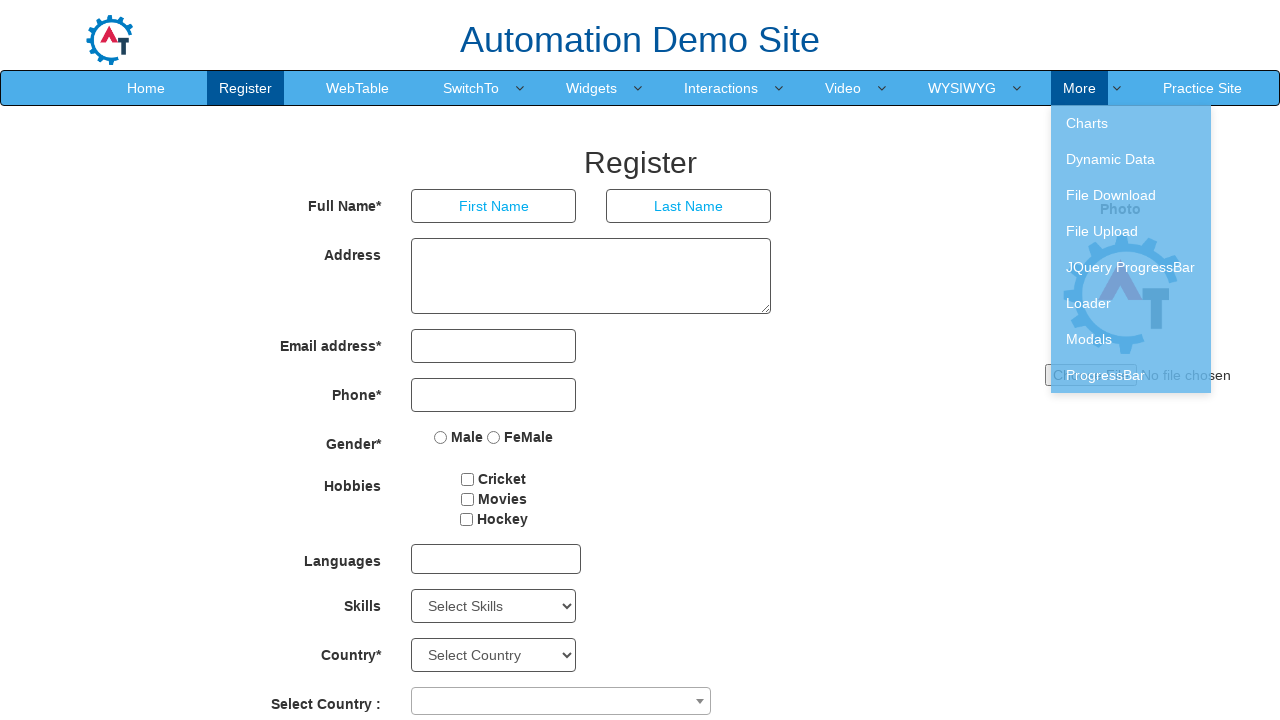

Retrieved submenu items for main menu item 9
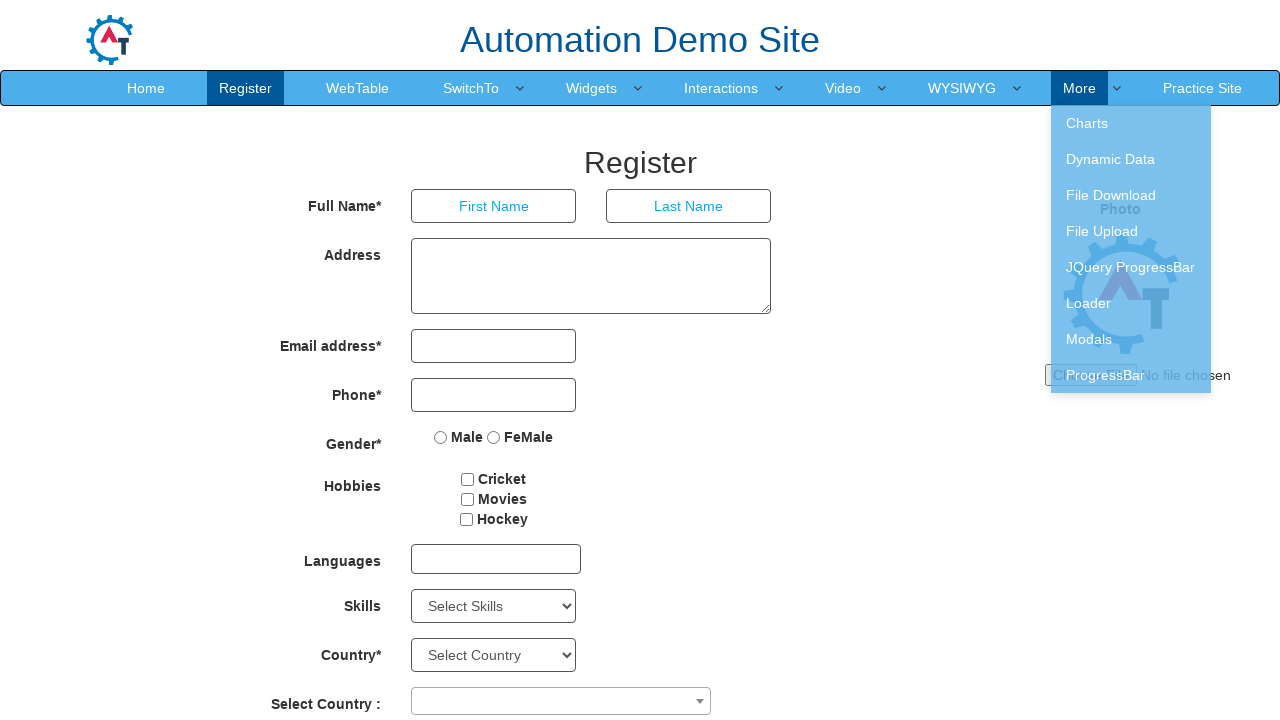

Verified submenu items are visible for main menu item 9
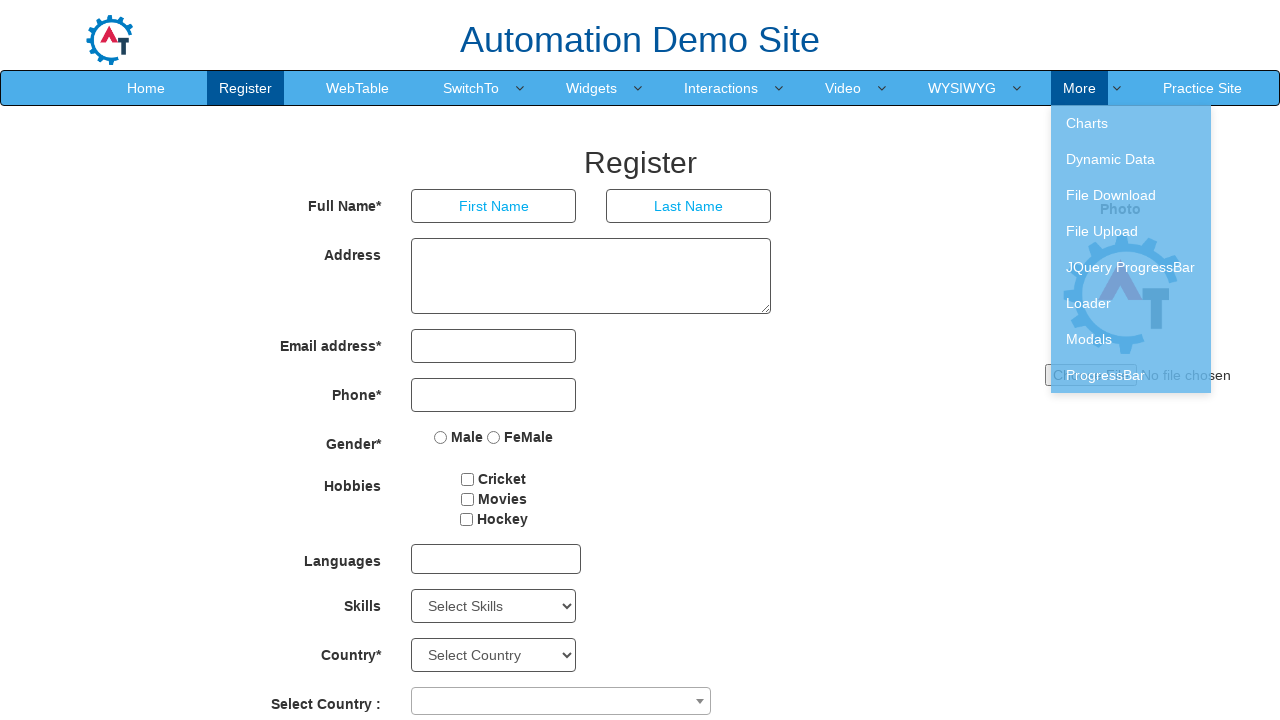

Hovered over main menu item 10 at (1202, 88) on .navbar-nav>li>a >> nth=9
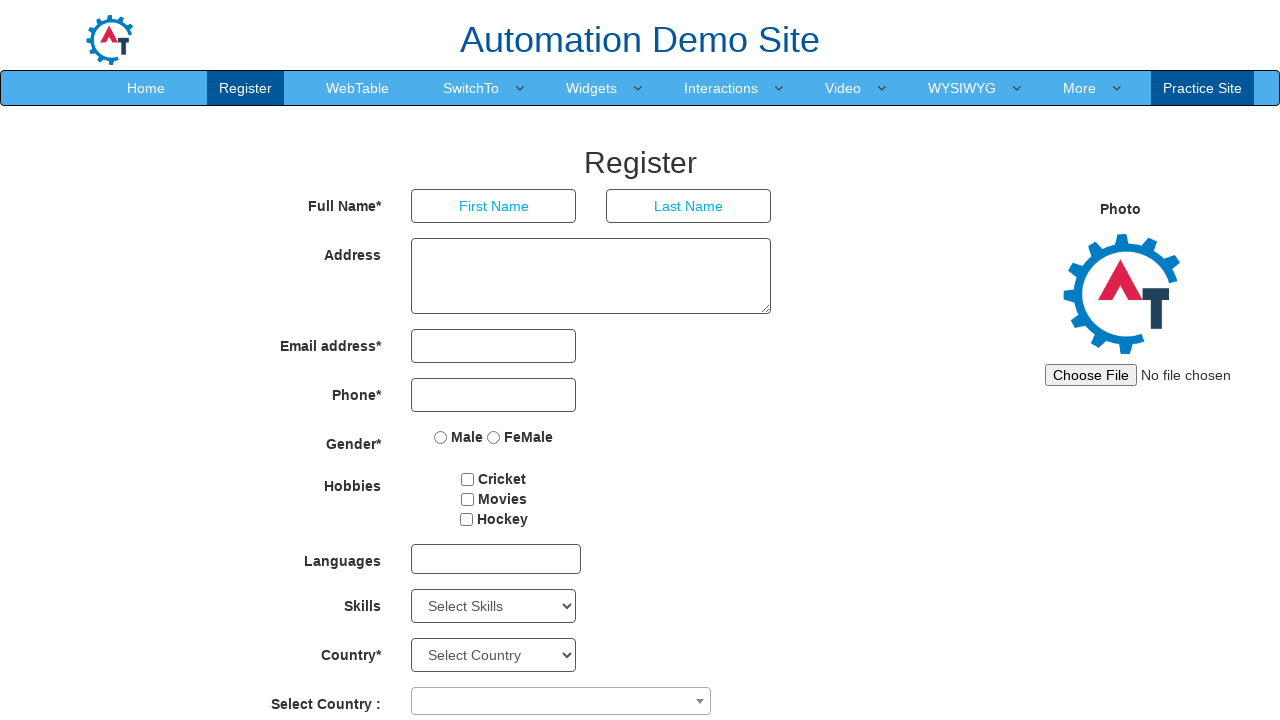

Retrieved submenu items for main menu item 10
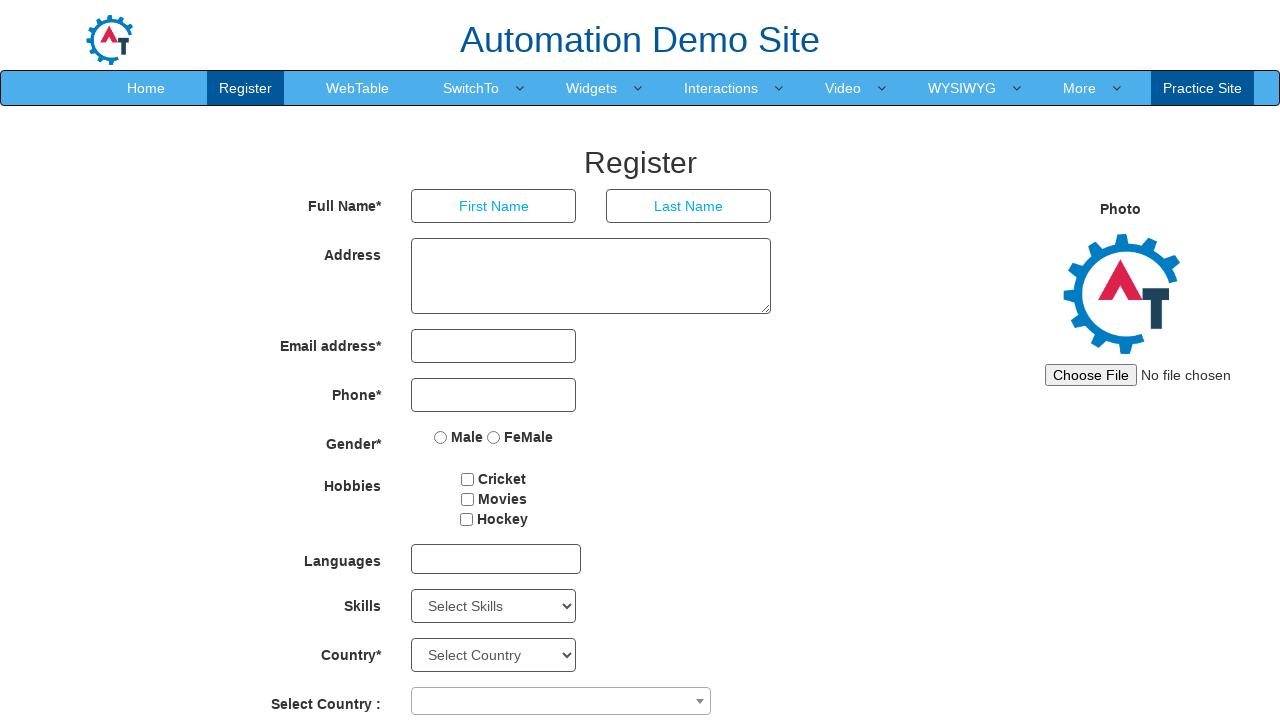

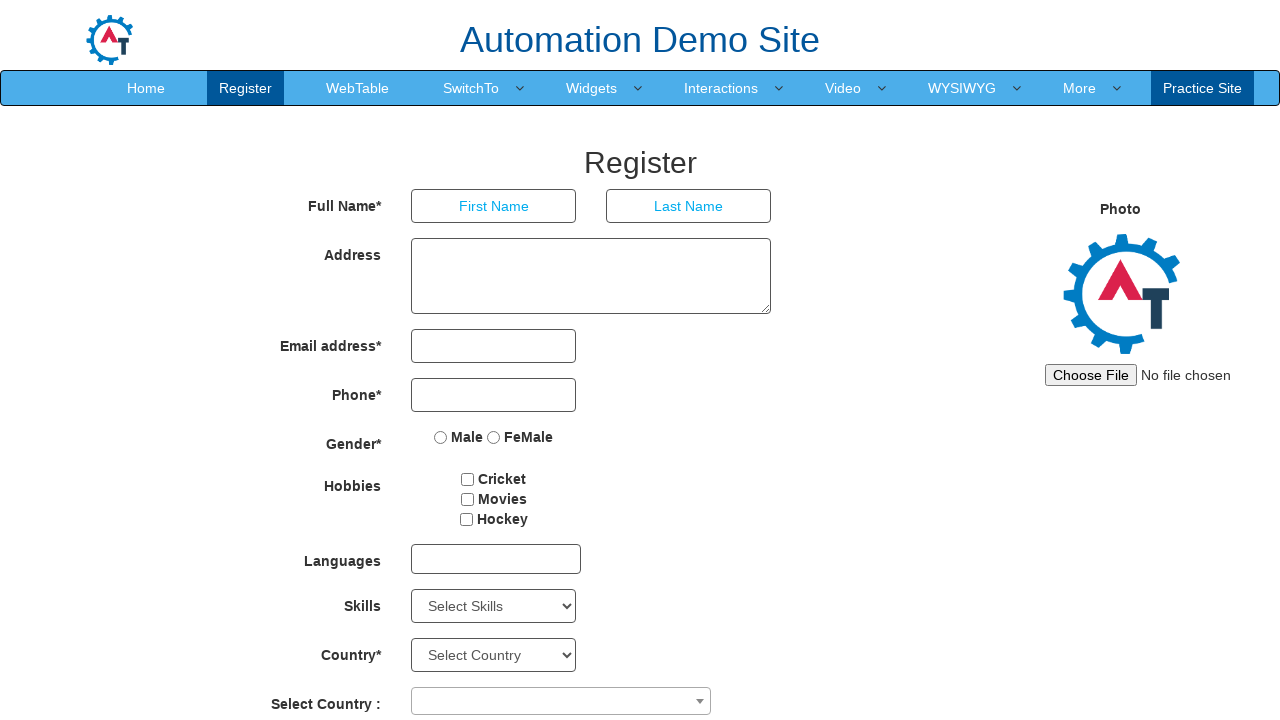